Tests selecting multiple items while holding the Ctrl key and verifies each becomes selected

Starting URL: https://demoqa.com/selectable/

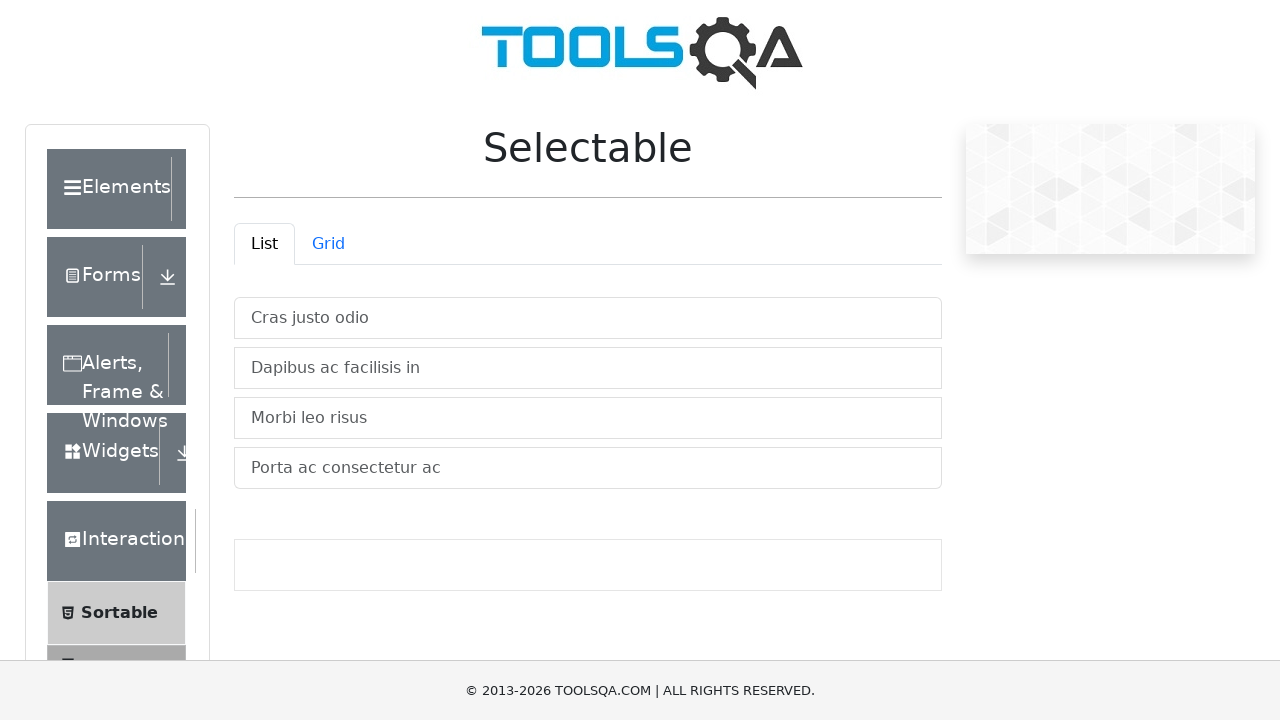

Located all selectable items in the vertical list
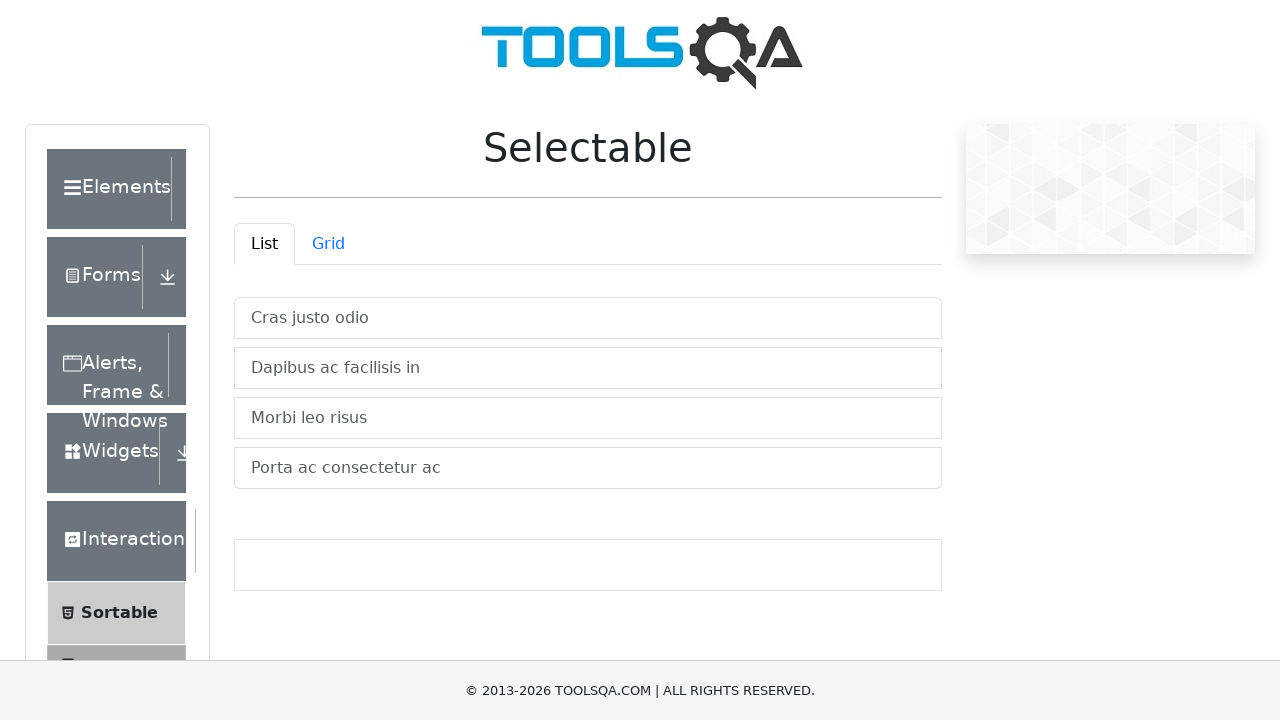

Pressed and held Ctrl key
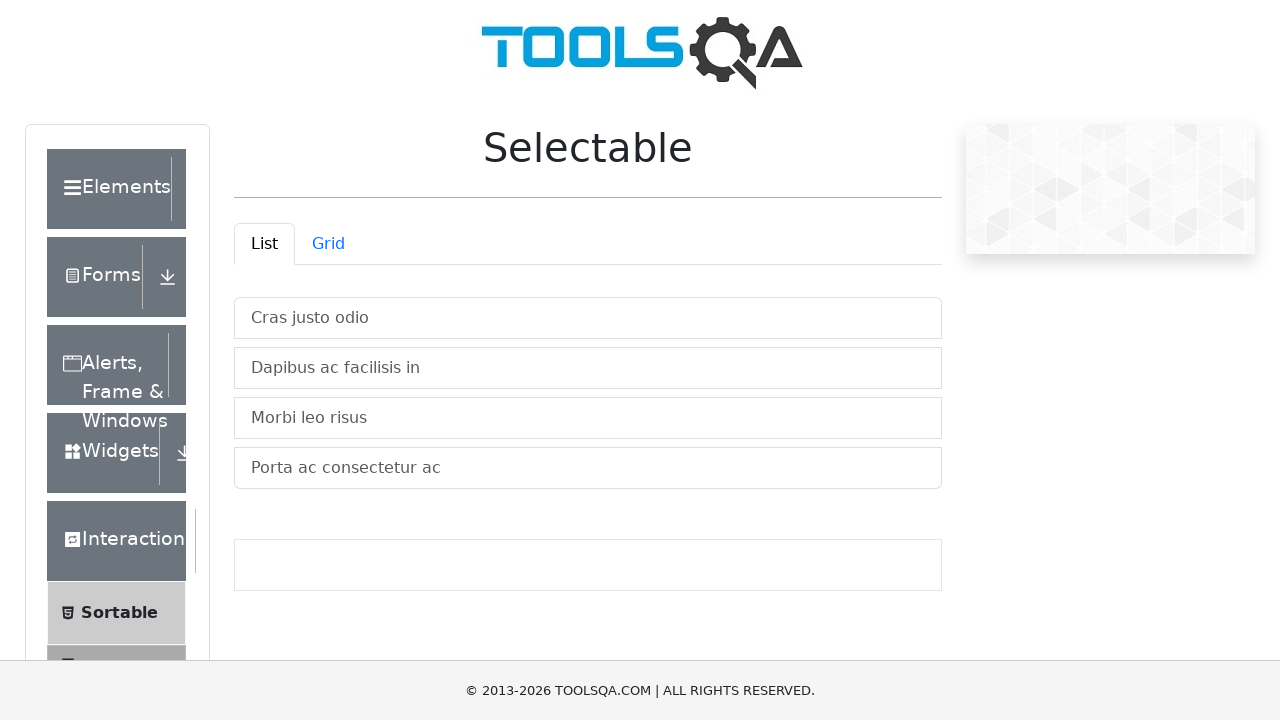

Clicked item 1 while holding Ctrl at (588, 318) on #verticalListContainer > li >> nth=0
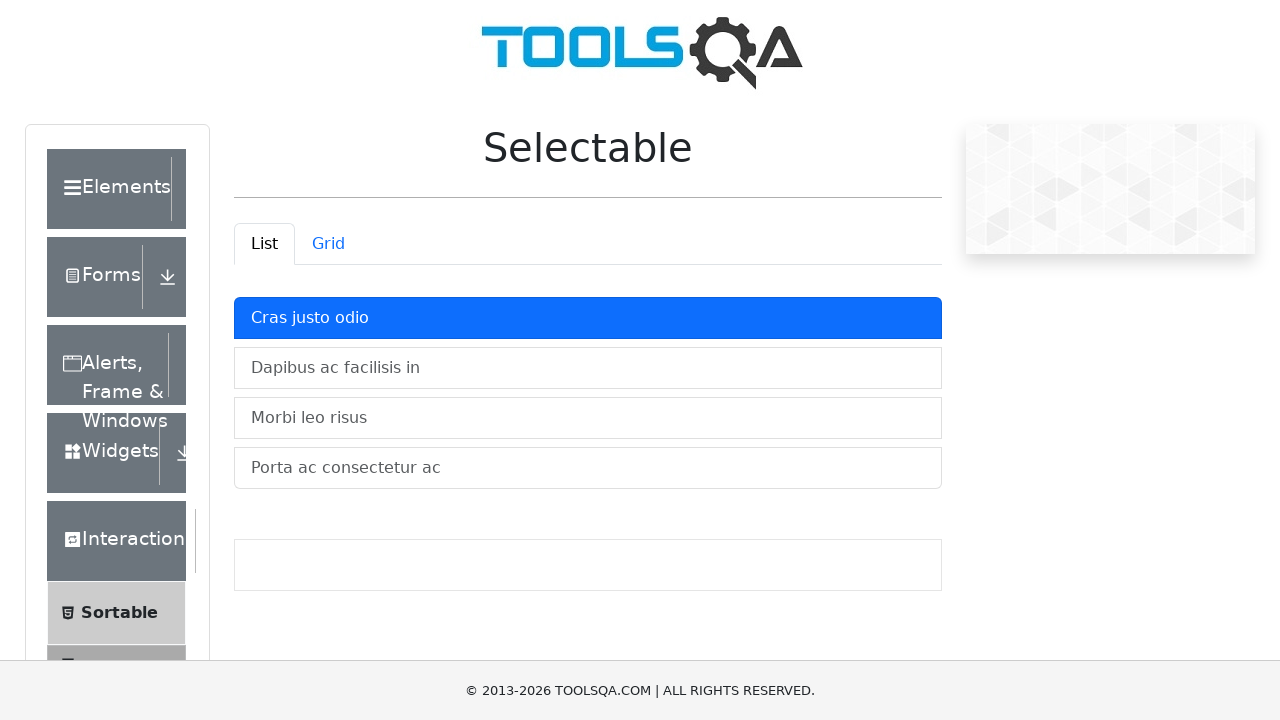

Verified item 1 is visible and selected
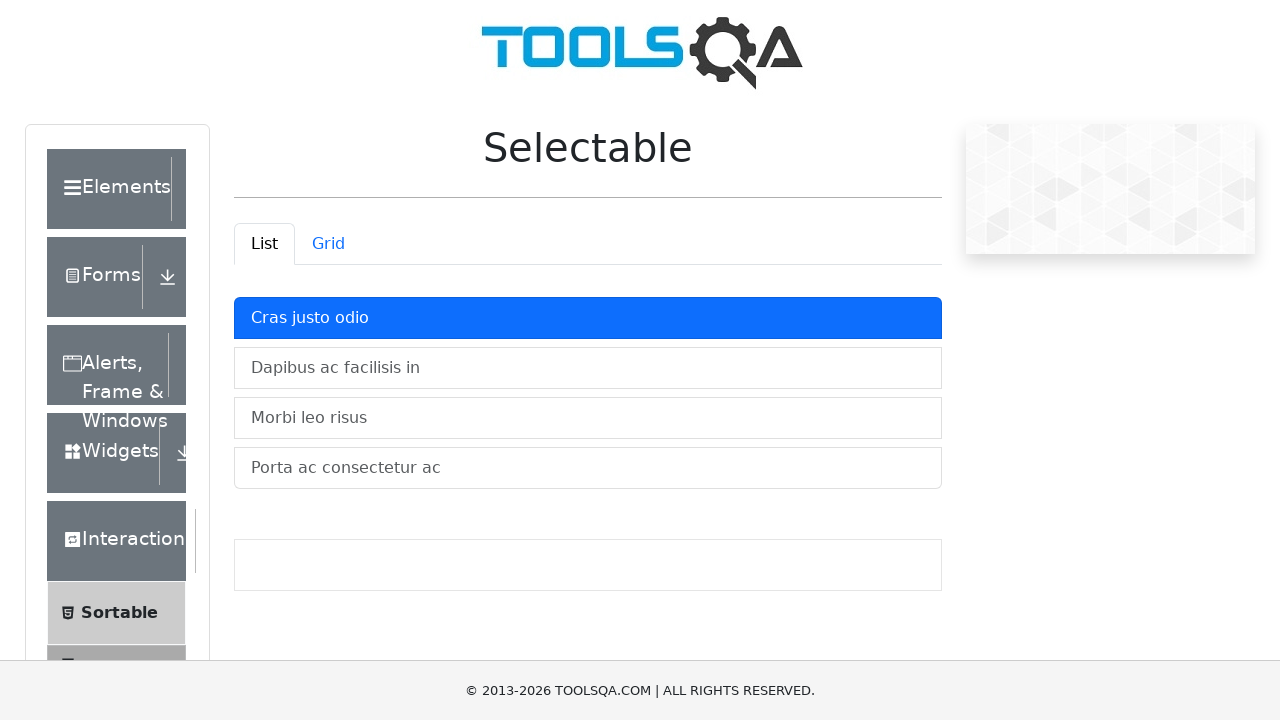

Clicked item 2 while holding Ctrl at (588, 368) on #verticalListContainer > li >> nth=1
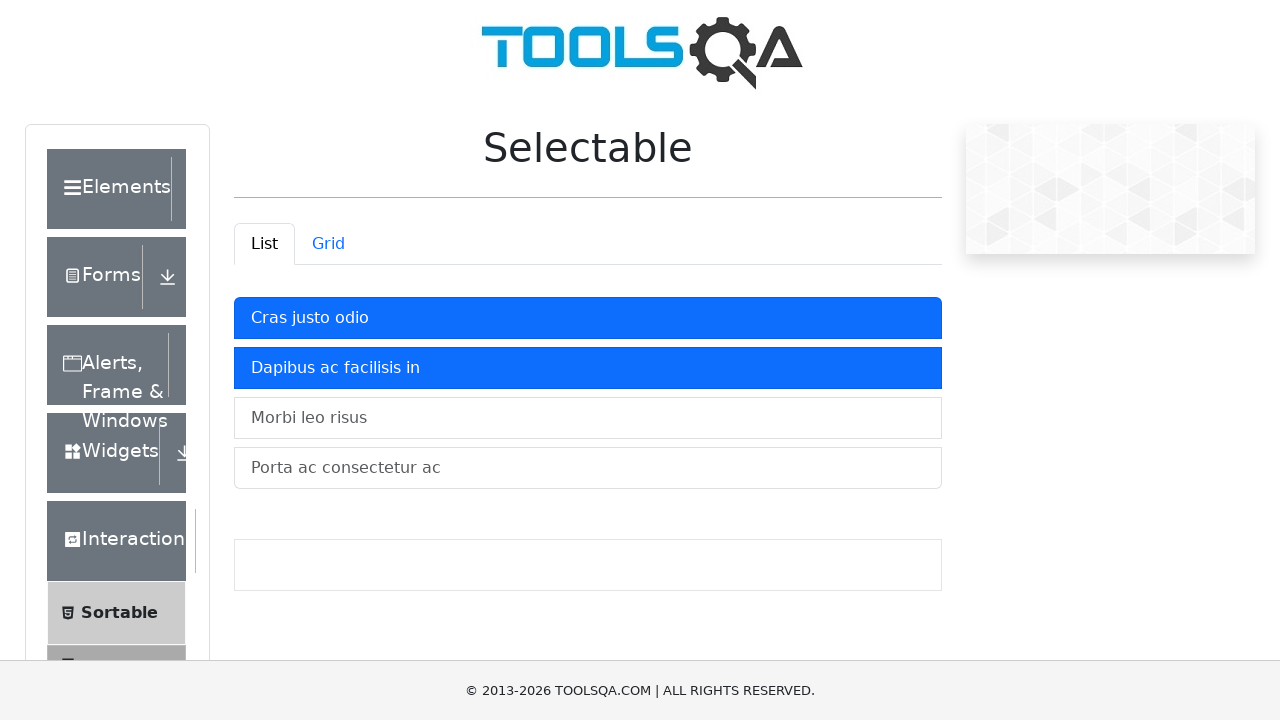

Verified item 2 is visible and selected
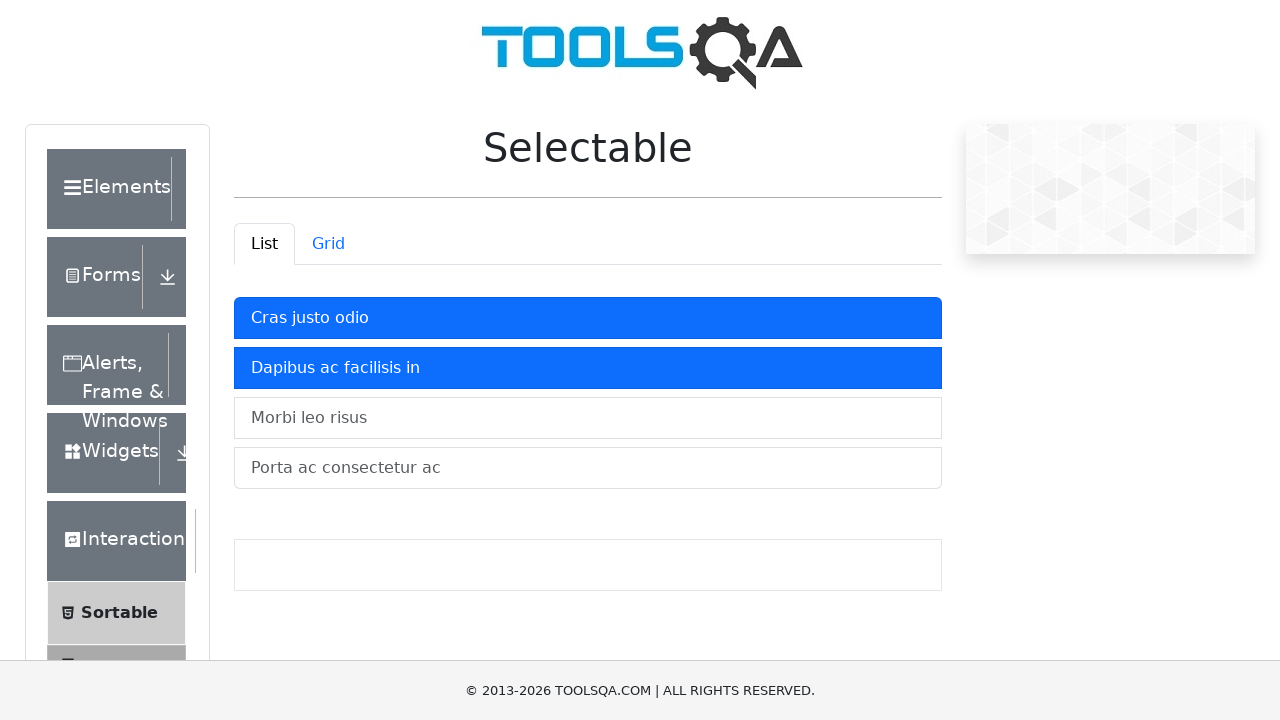

Clicked item 3 while holding Ctrl at (588, 418) on #verticalListContainer > li >> nth=2
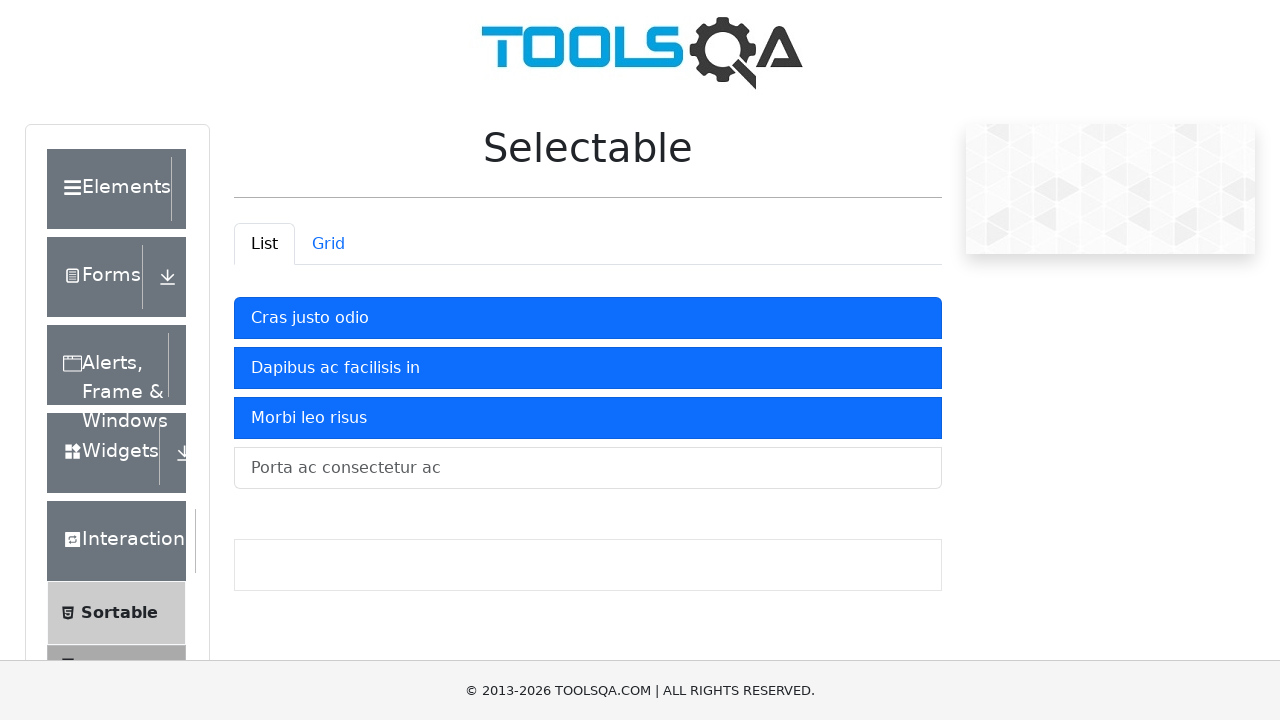

Verified item 3 is visible and selected
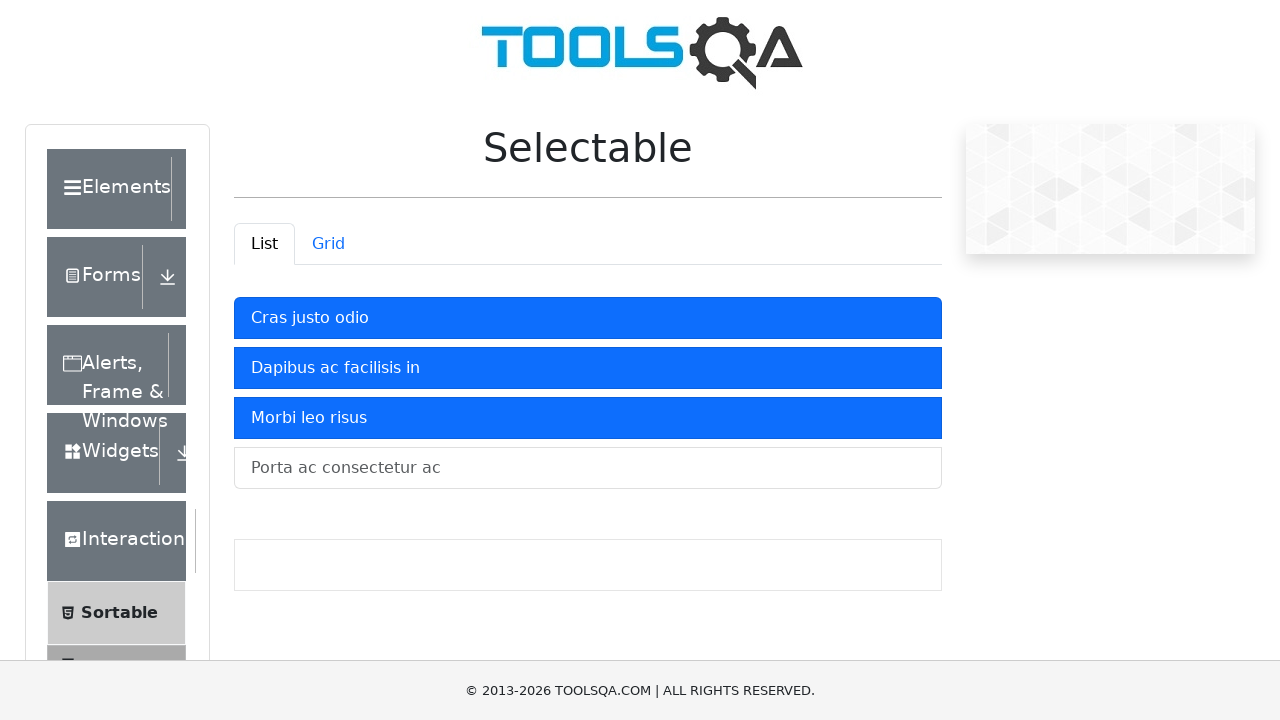

Released Ctrl key
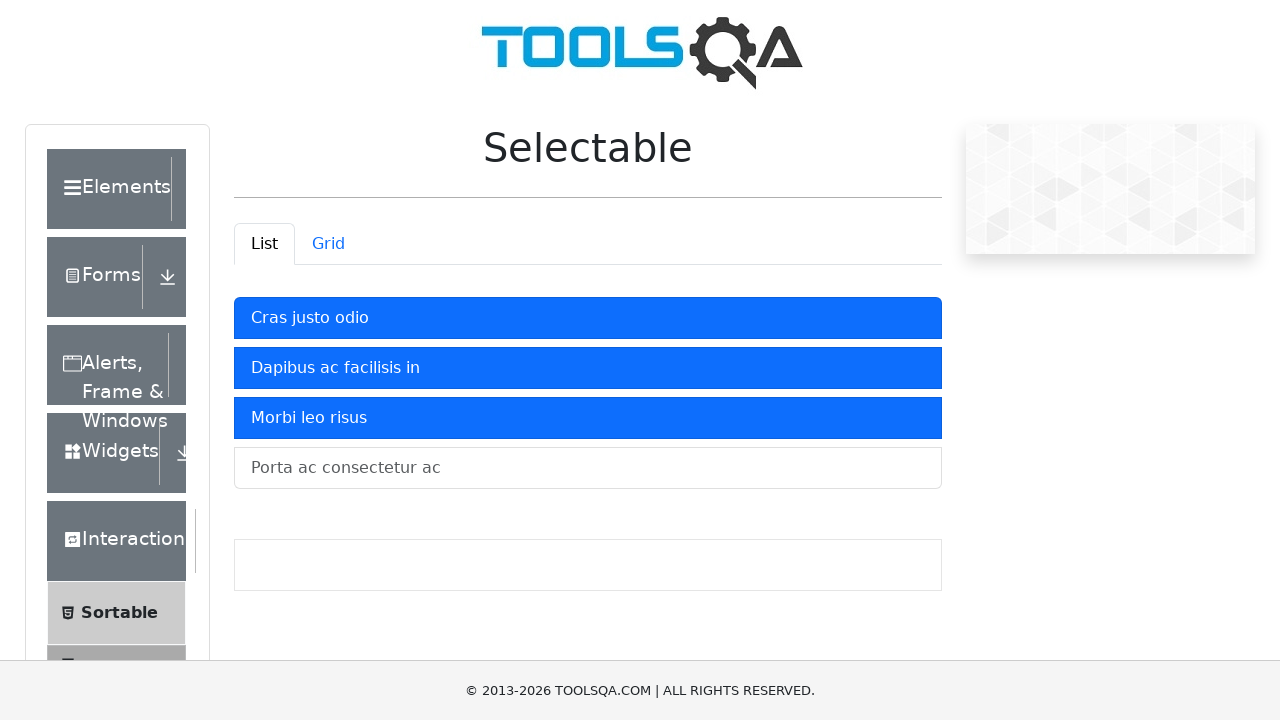

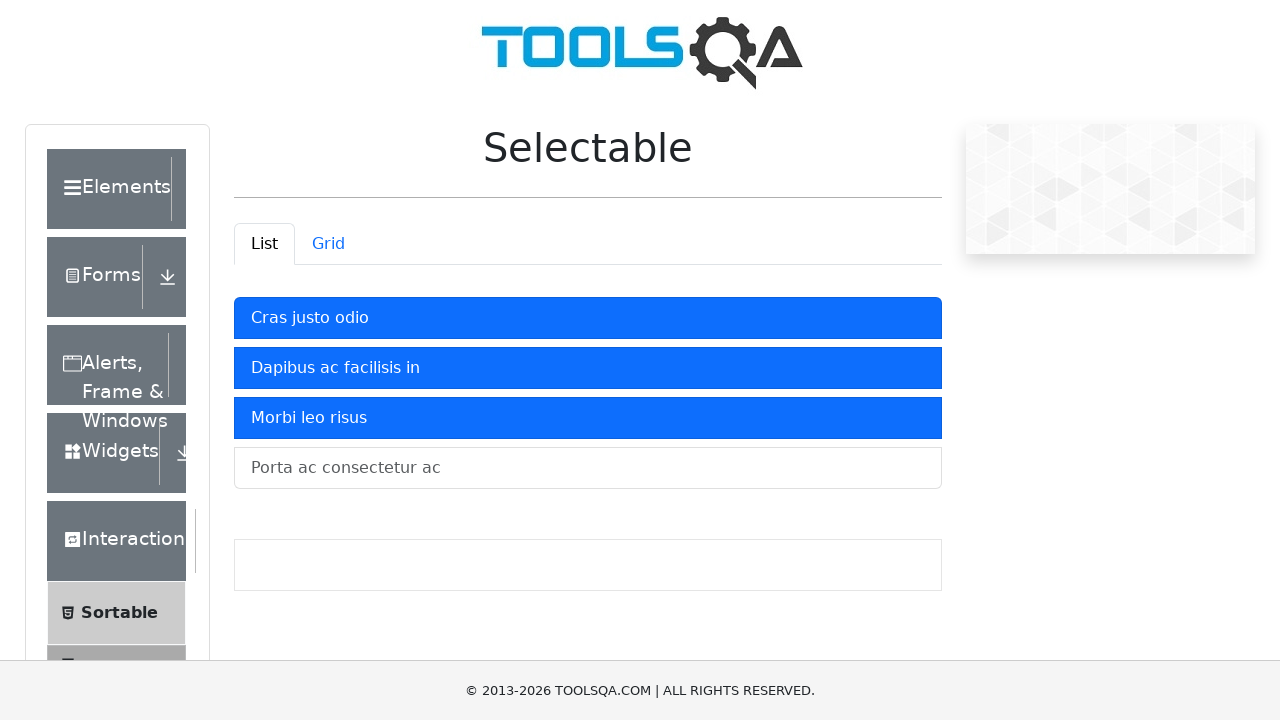